Tests iframe interaction on demoqa.com by navigating to the Frames page under Alerts, Frame & Windows menu, then switching into two different iframes and verifying the text content inside each frame.

Starting URL: https://demoqa.com/

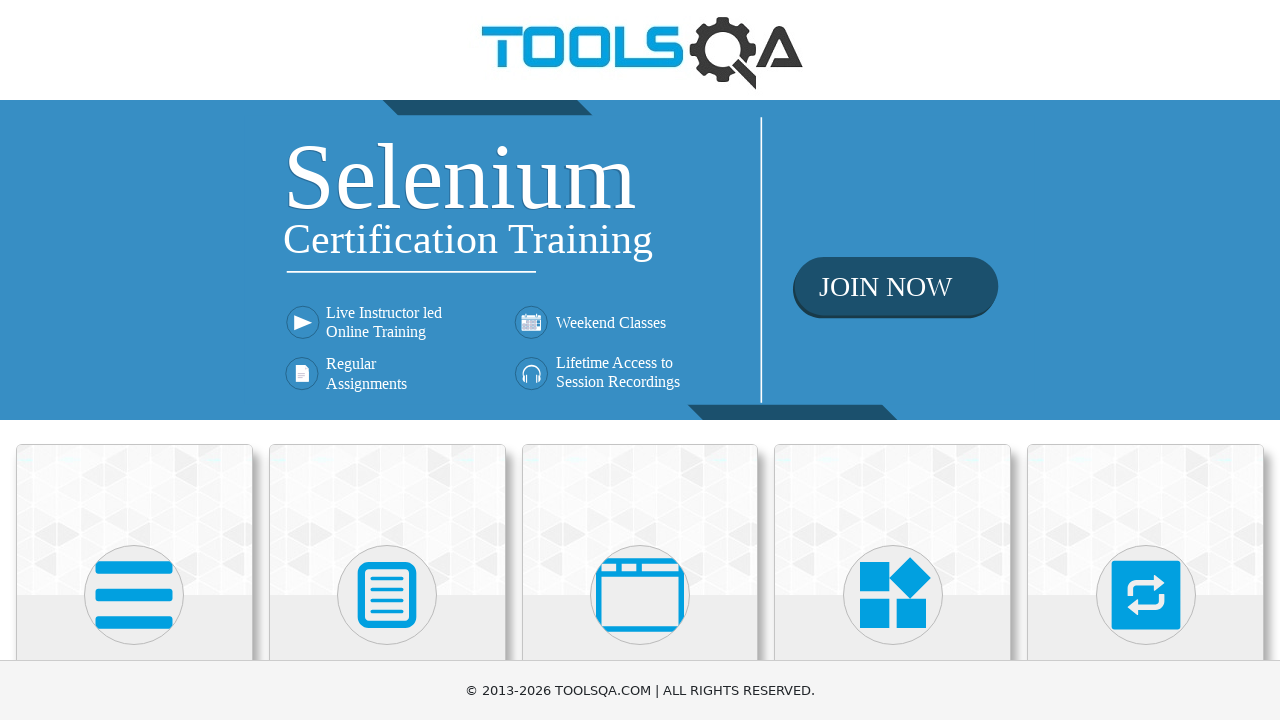

Scrolled 'Alerts, Frame & Windows' menu into view
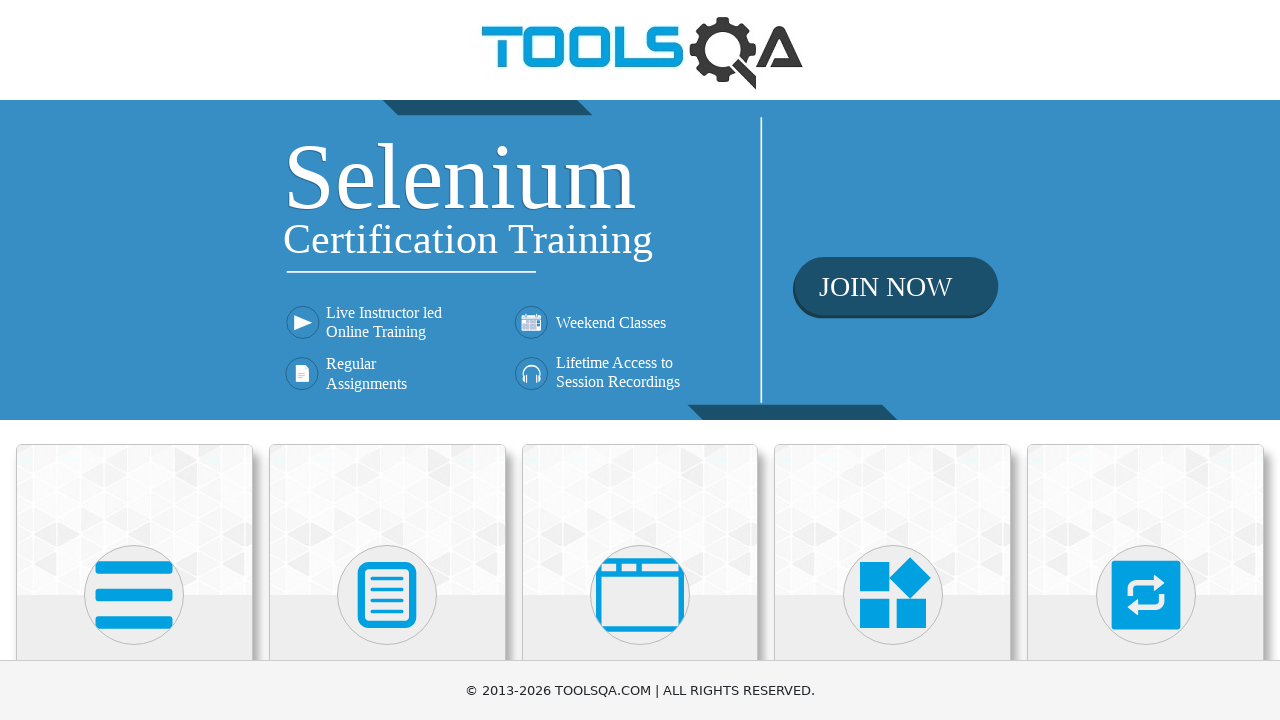

Clicked 'Alerts, Frame & Windows' menu at (640, 360) on xpath=//h5[text()='Alerts, Frame & Windows']
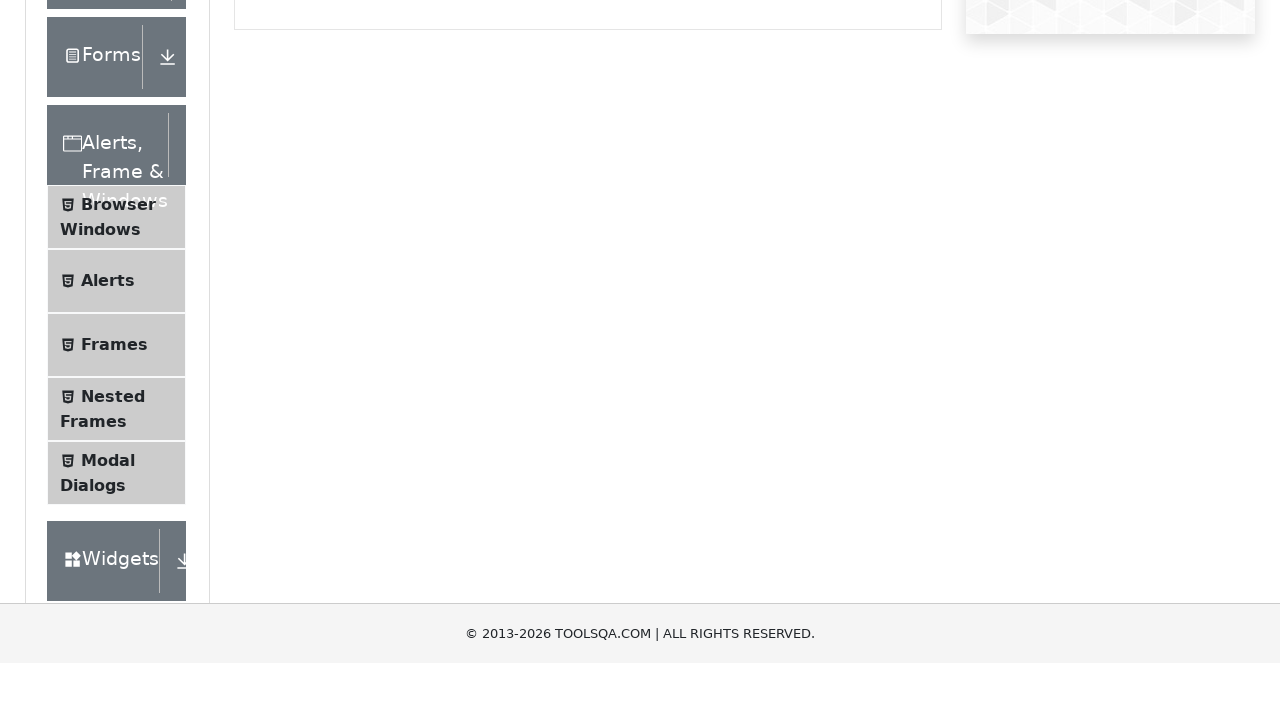

Clicked 'Frames' submenu at (114, 565) on xpath=//span[text()='Frames']
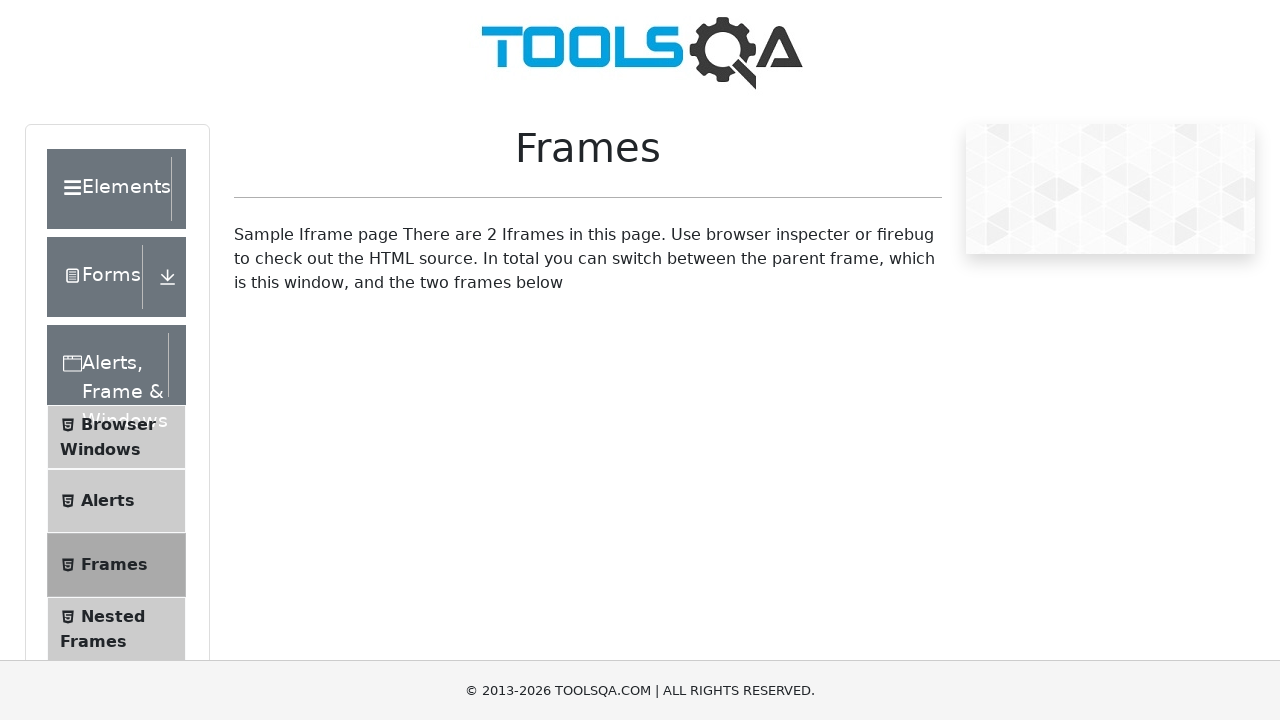

Frames page loaded - frame1 element is present
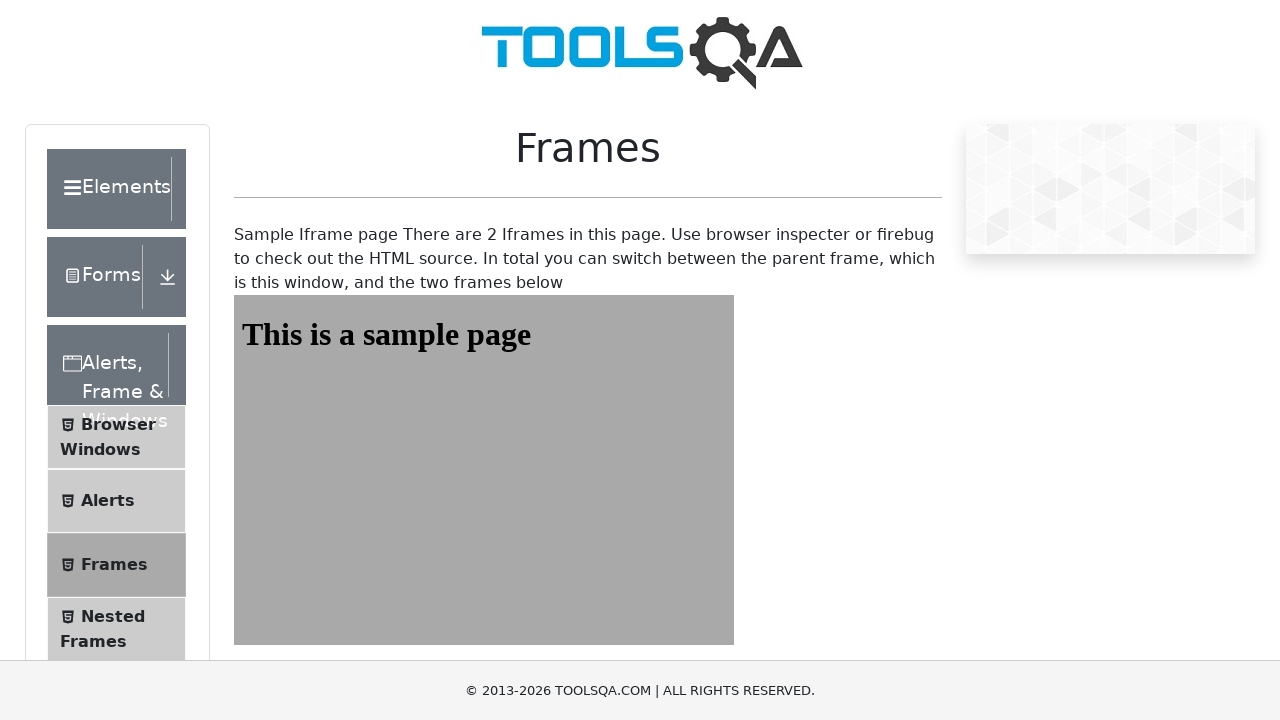

Retrieved text from Frame One: 'This is a sample page'
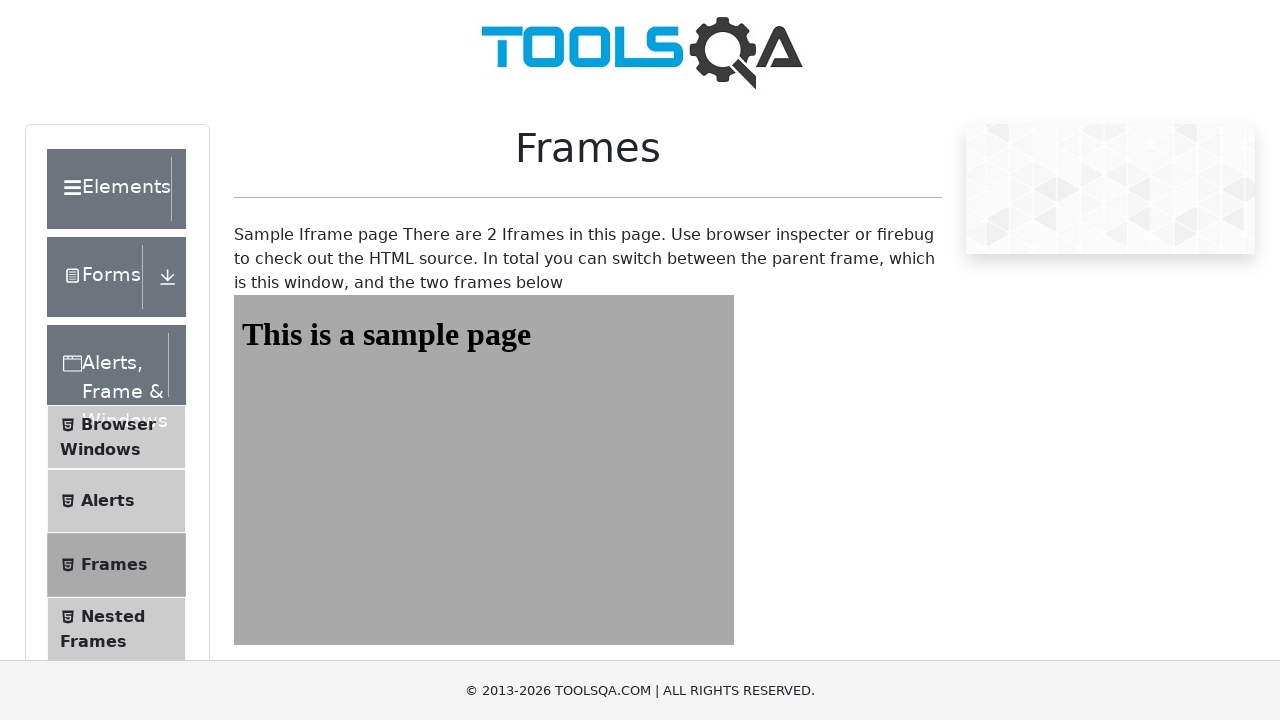

Asserted Frame One text matches expected value
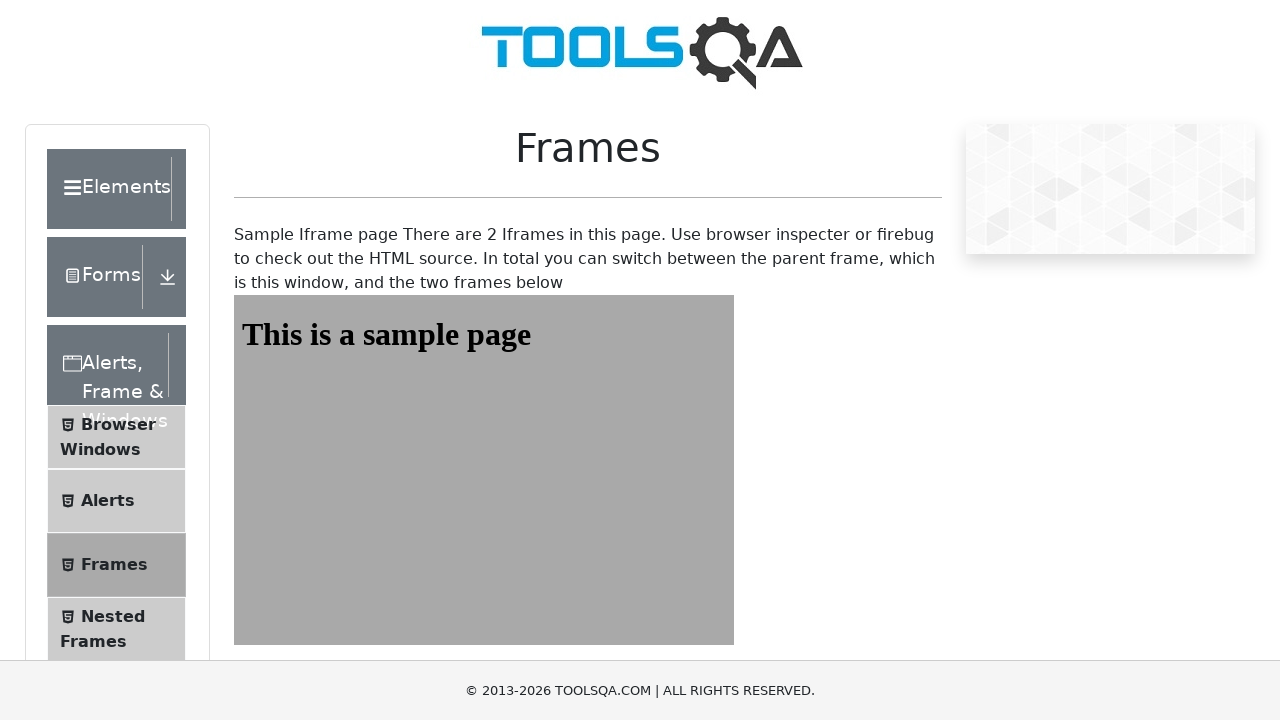

Retrieved text from Frame Two: 'This is a sample page'
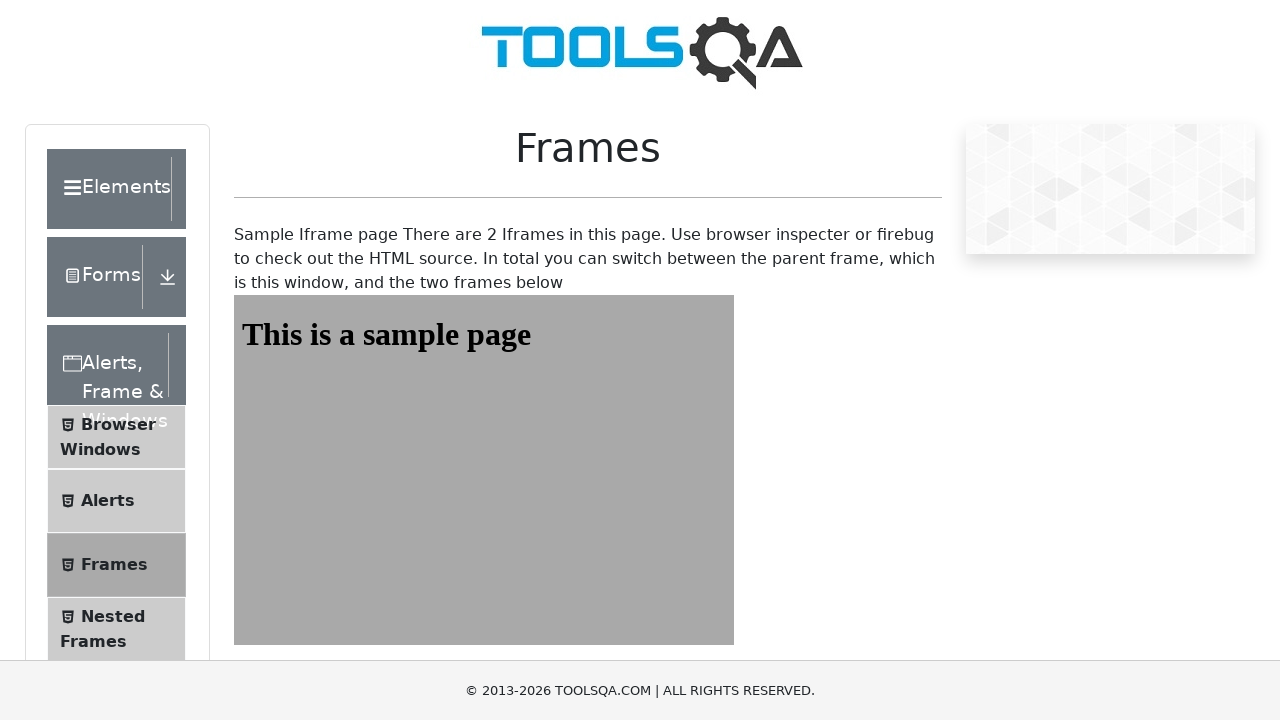

Asserted Frame Two text matches expected value
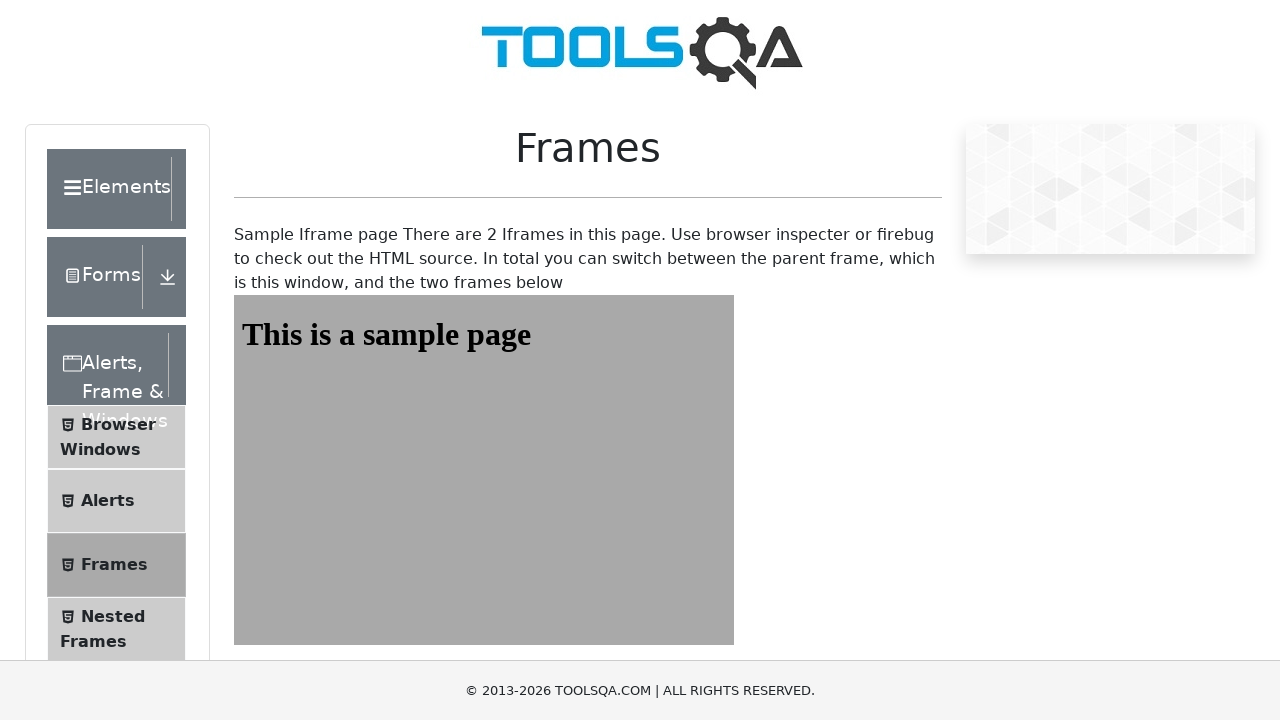

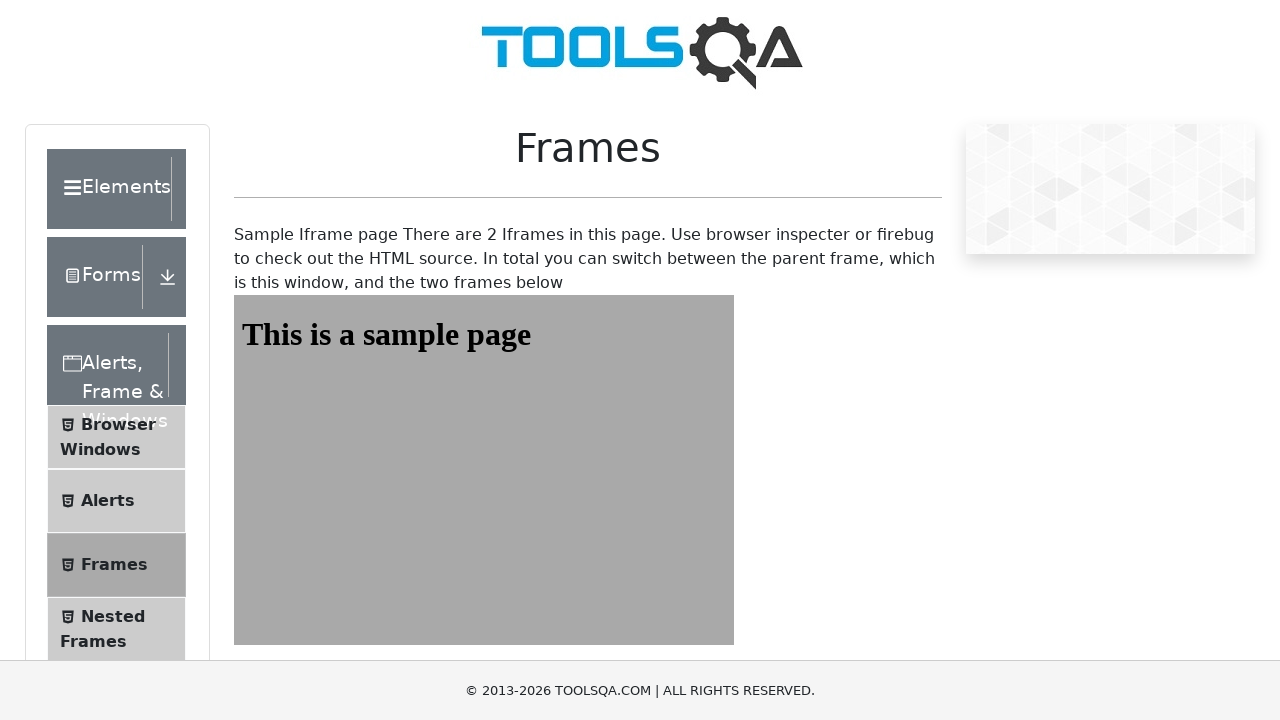